Navigates to the OrangeHRM demo site and verifies the page title is "OrangeHRM"

Starting URL: https://opensource-demo.orangehrmlive.com/

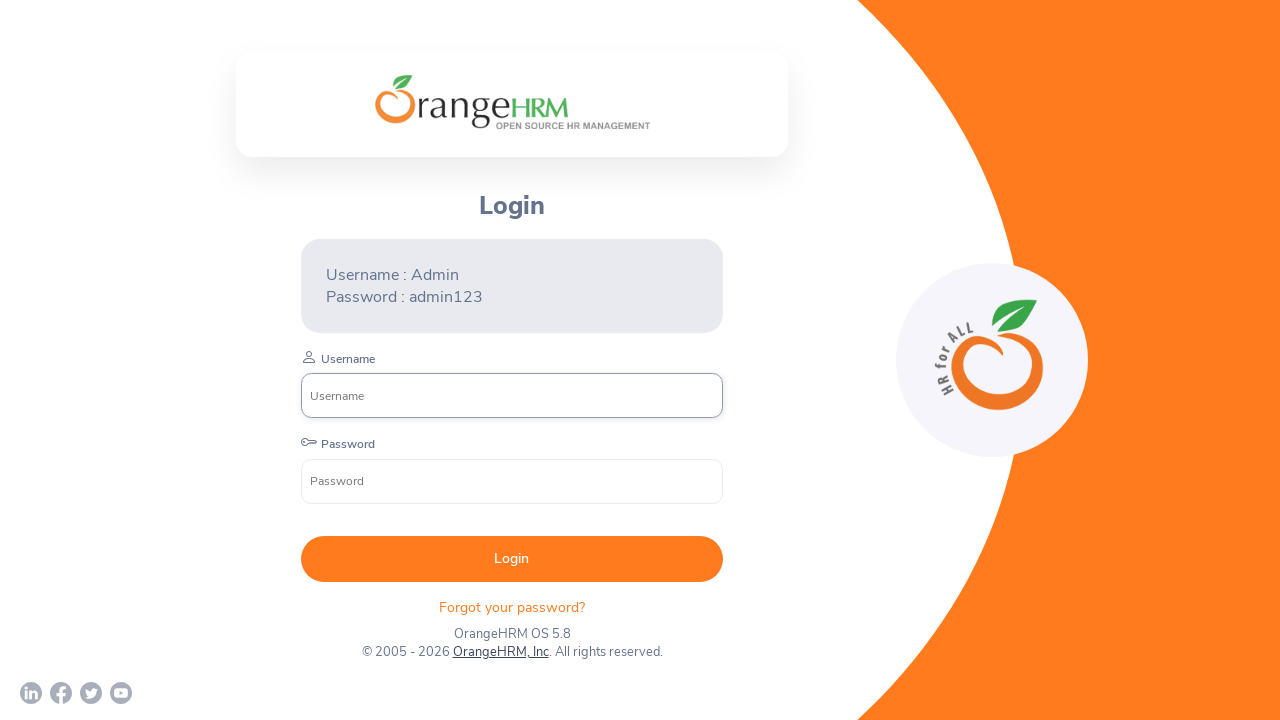

Waited for page to reach domcontentloaded state
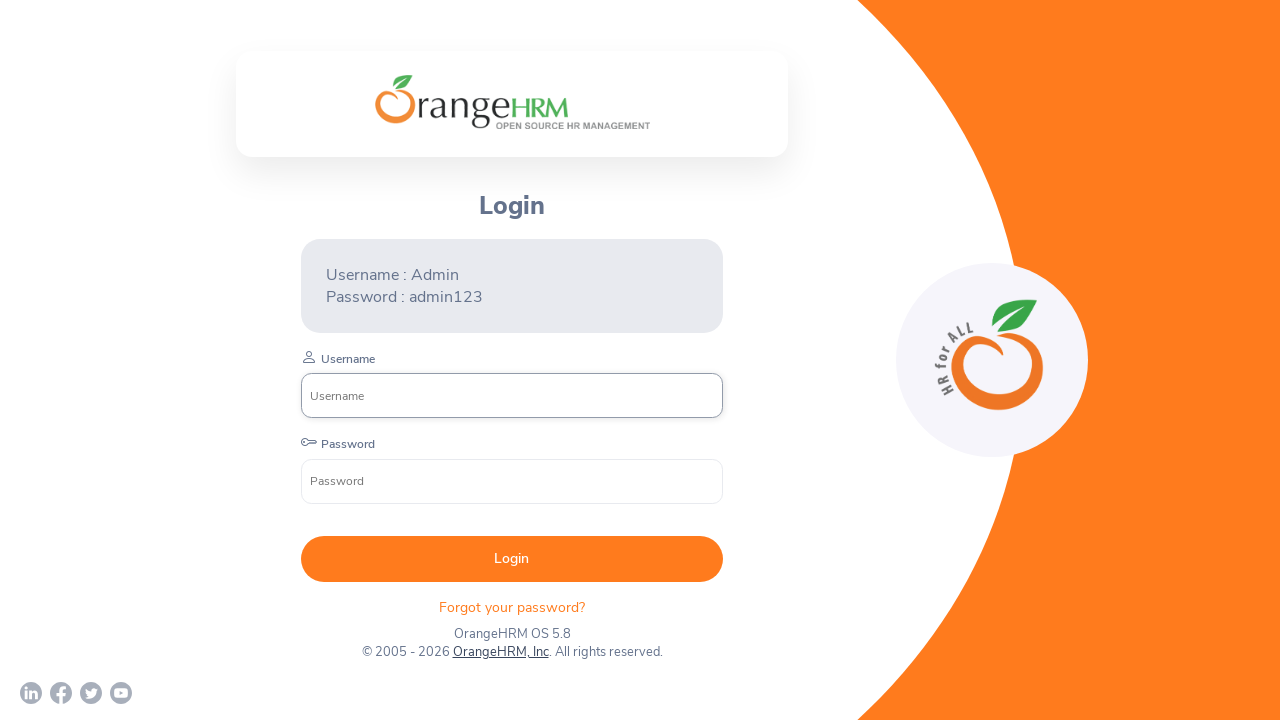

Verified page title is 'OrangeHRM'
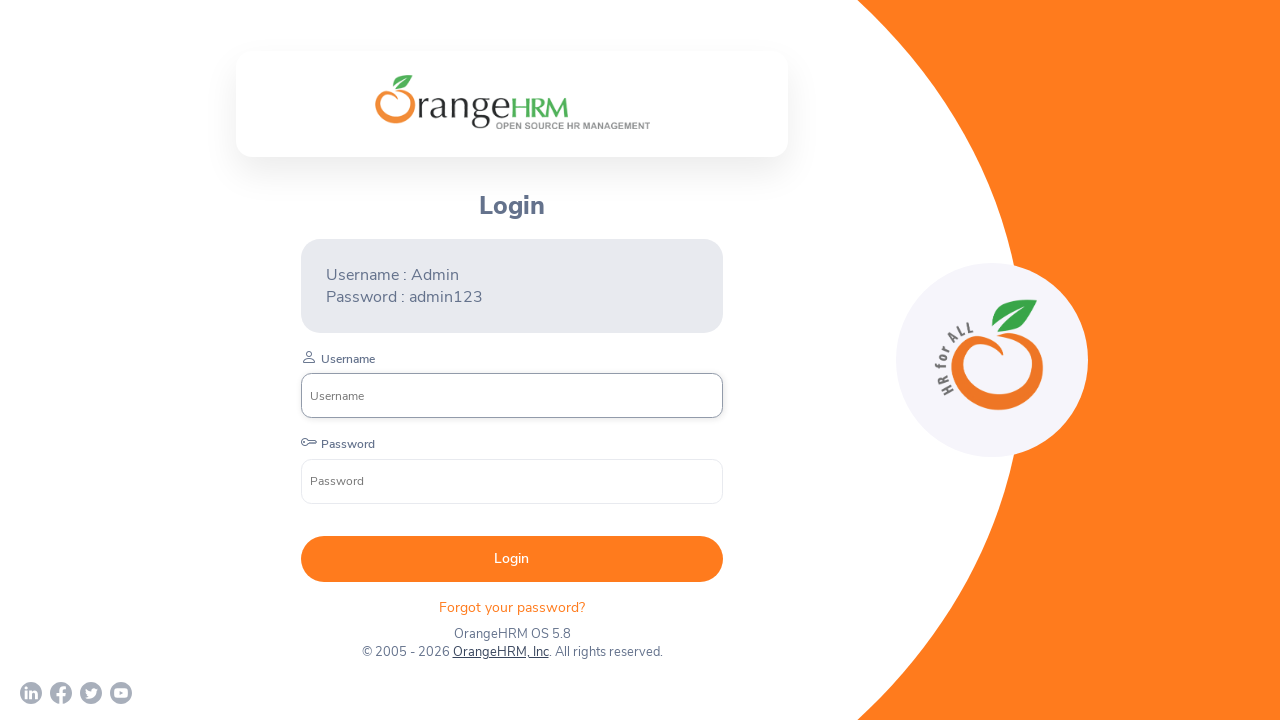

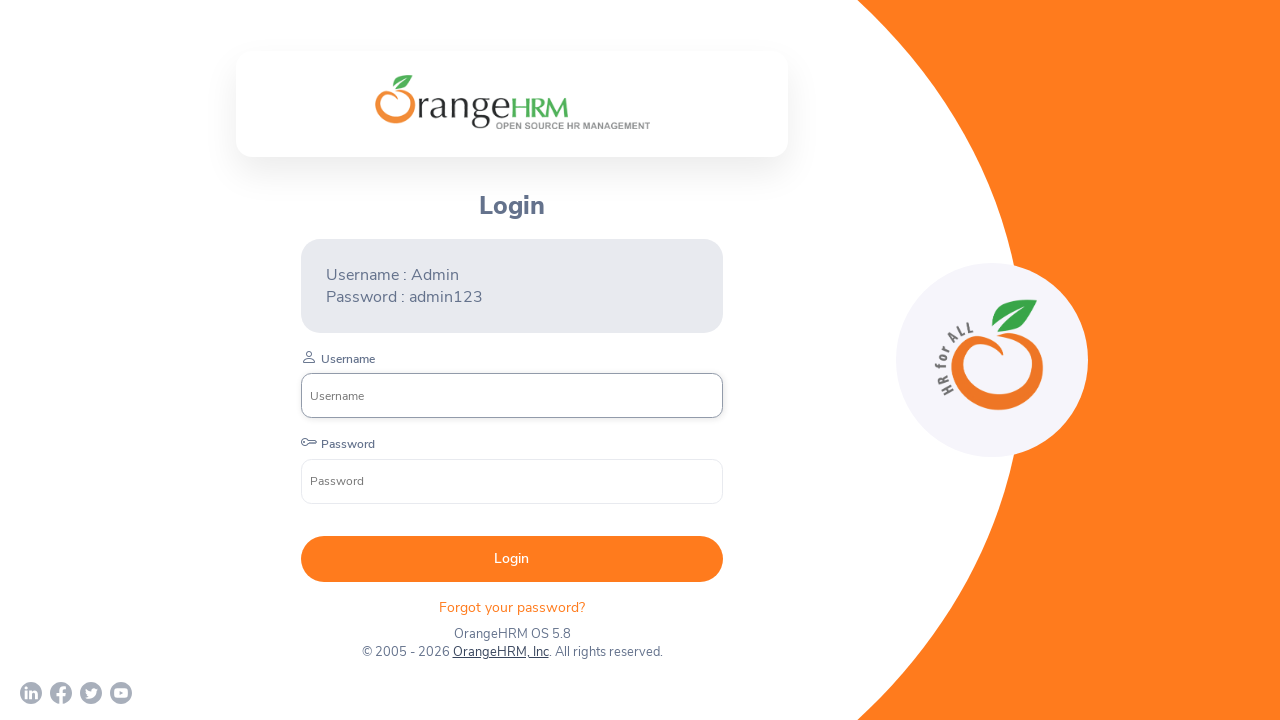